Navigates to Alibaba's homepage and locates the main navigation menu element in the header

Starting URL: https://www.alibaba.com

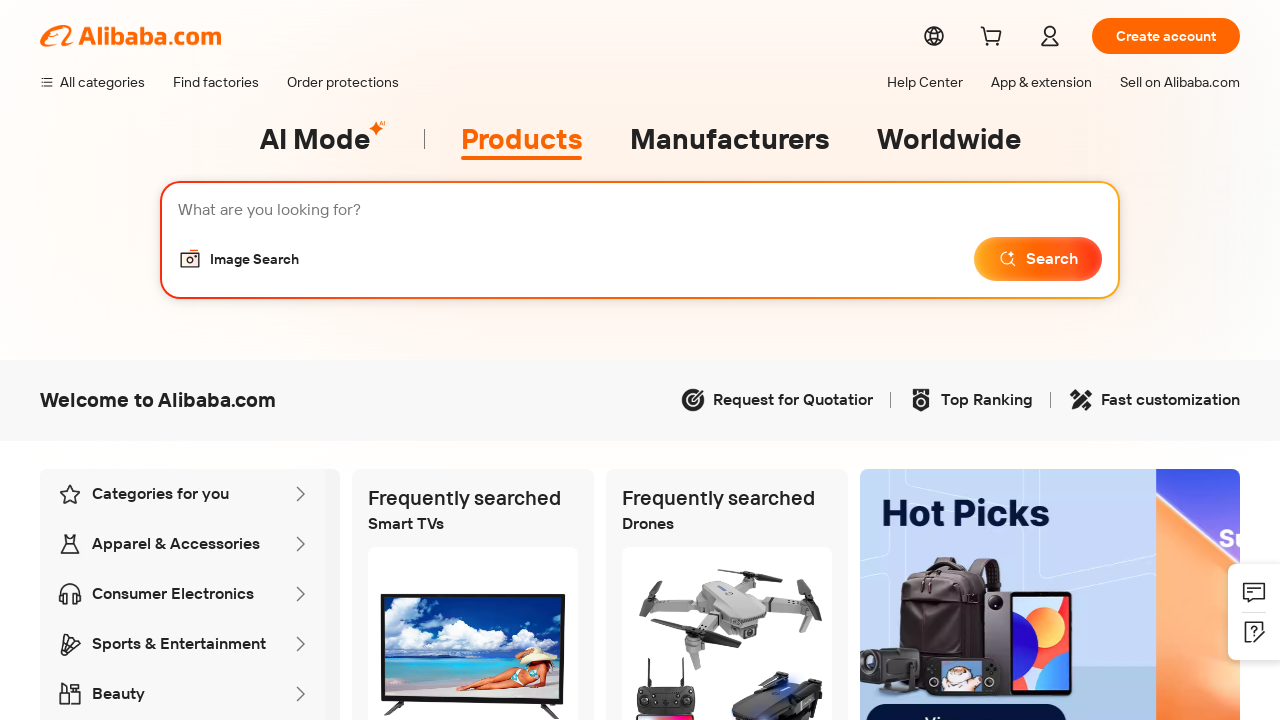

Waited for header element to load on Alibaba homepage
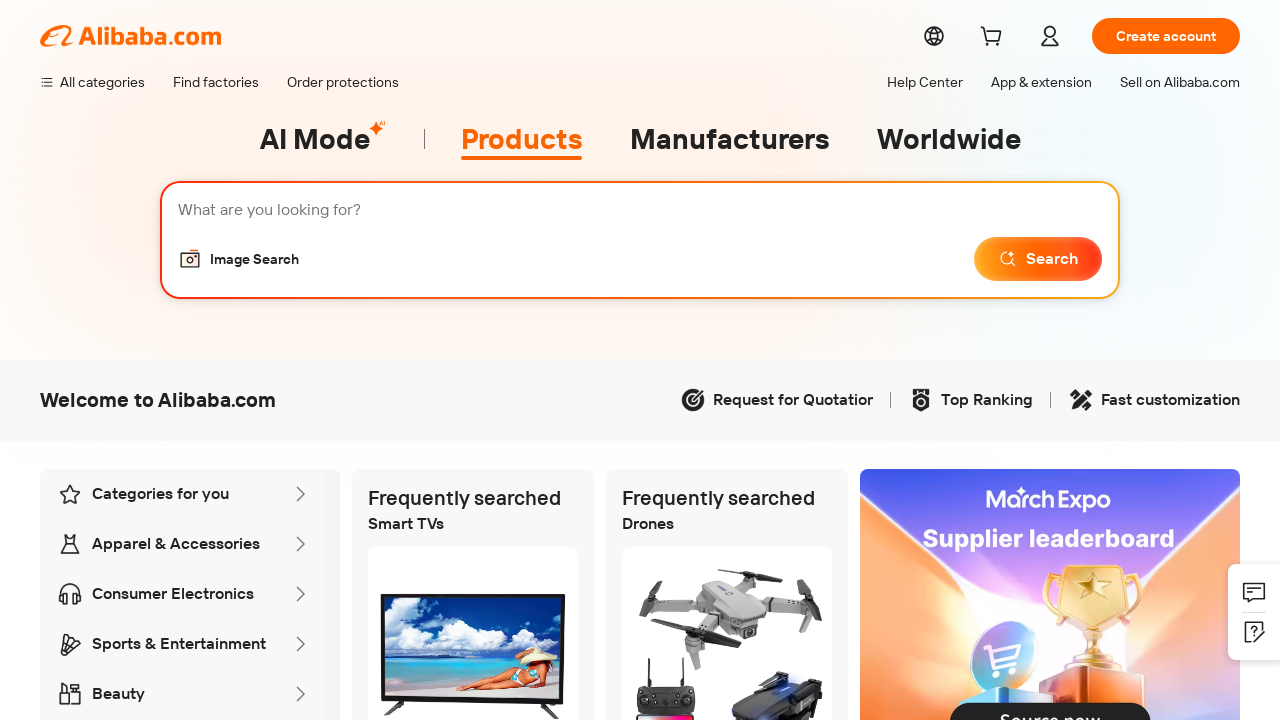

Located main navigation menu element in header
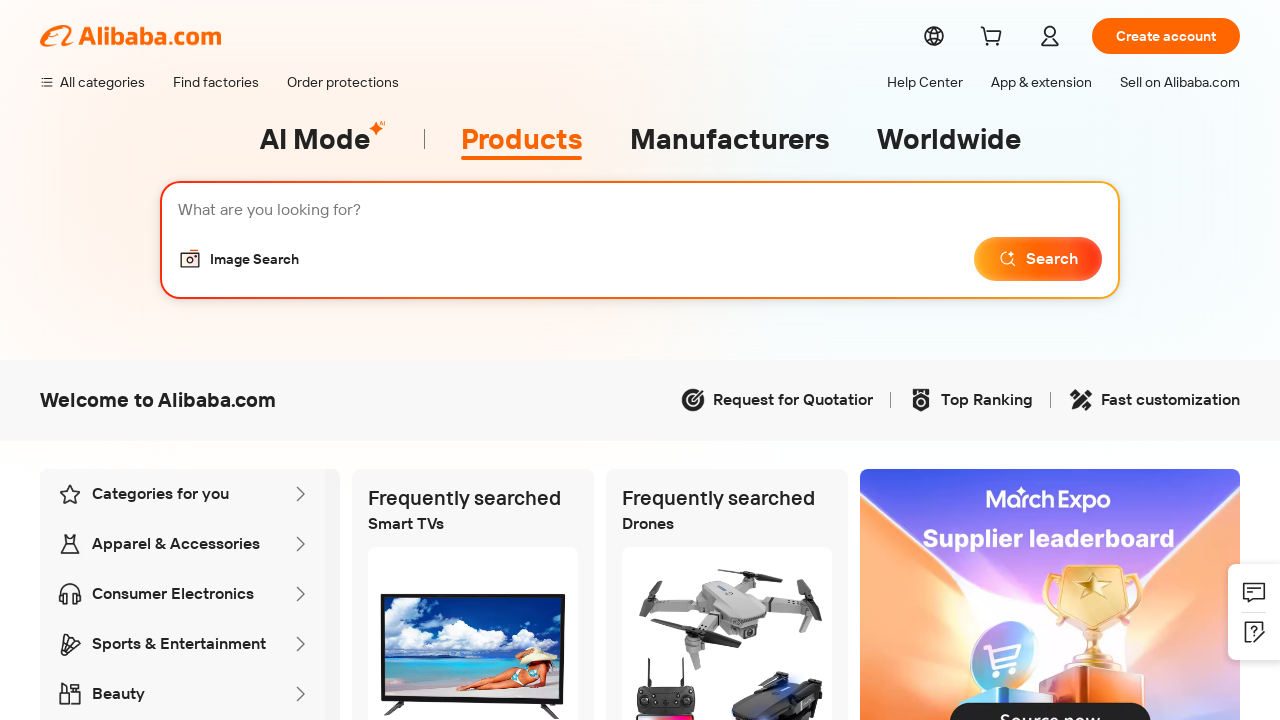

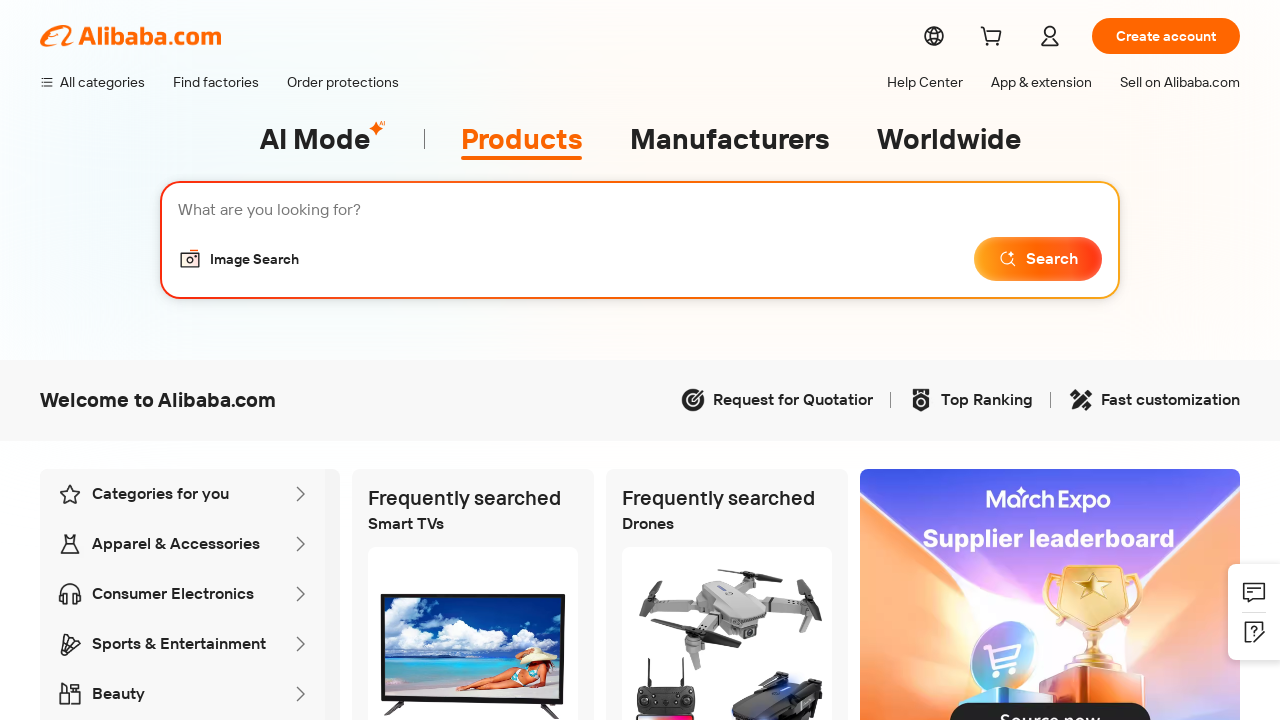